Tests that the company branding logo is displayed on the OrangeHRM demo homepage

Starting URL: https://opensource-demo.orangehrmlive.com

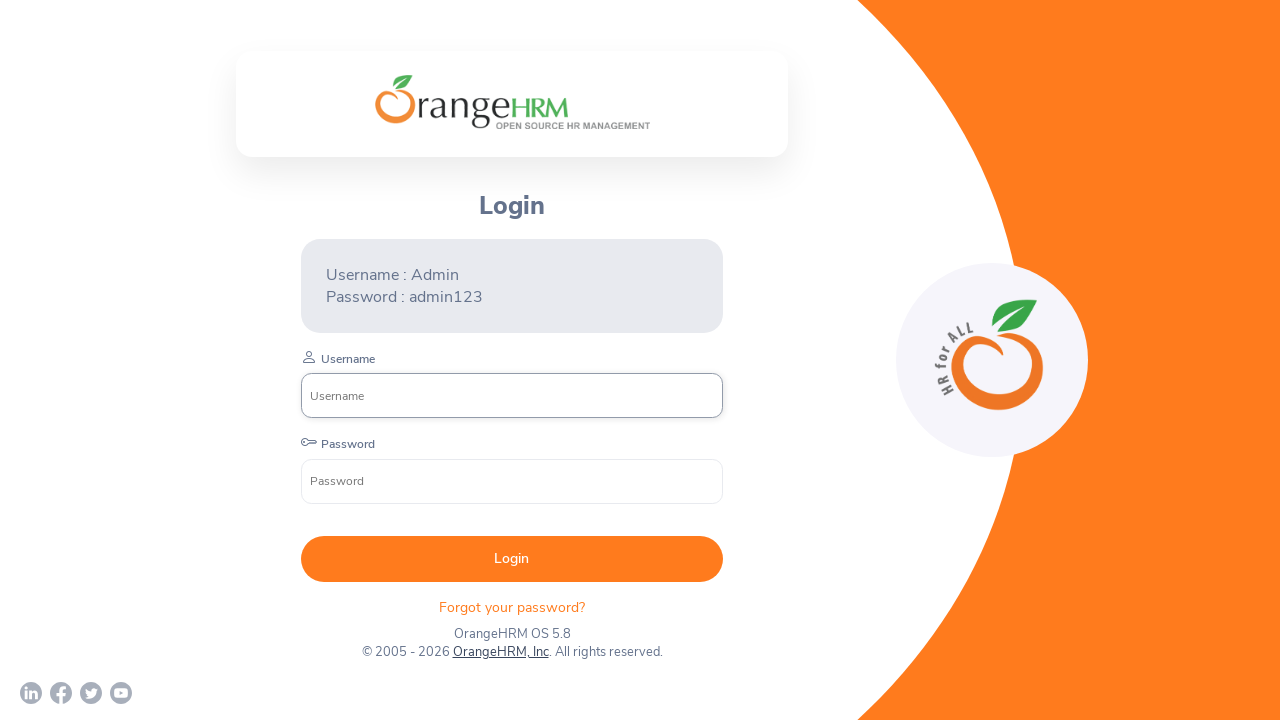

Waited for company branding logo to become visible
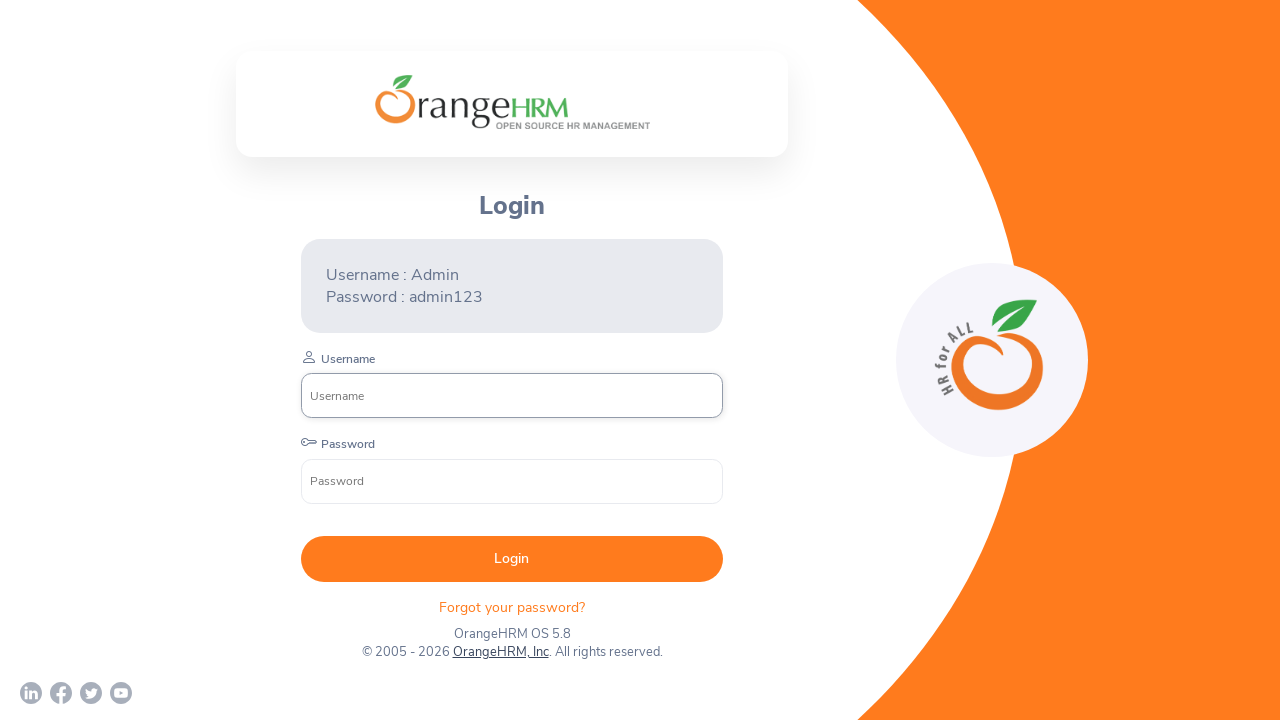

Verified company branding logo is visible
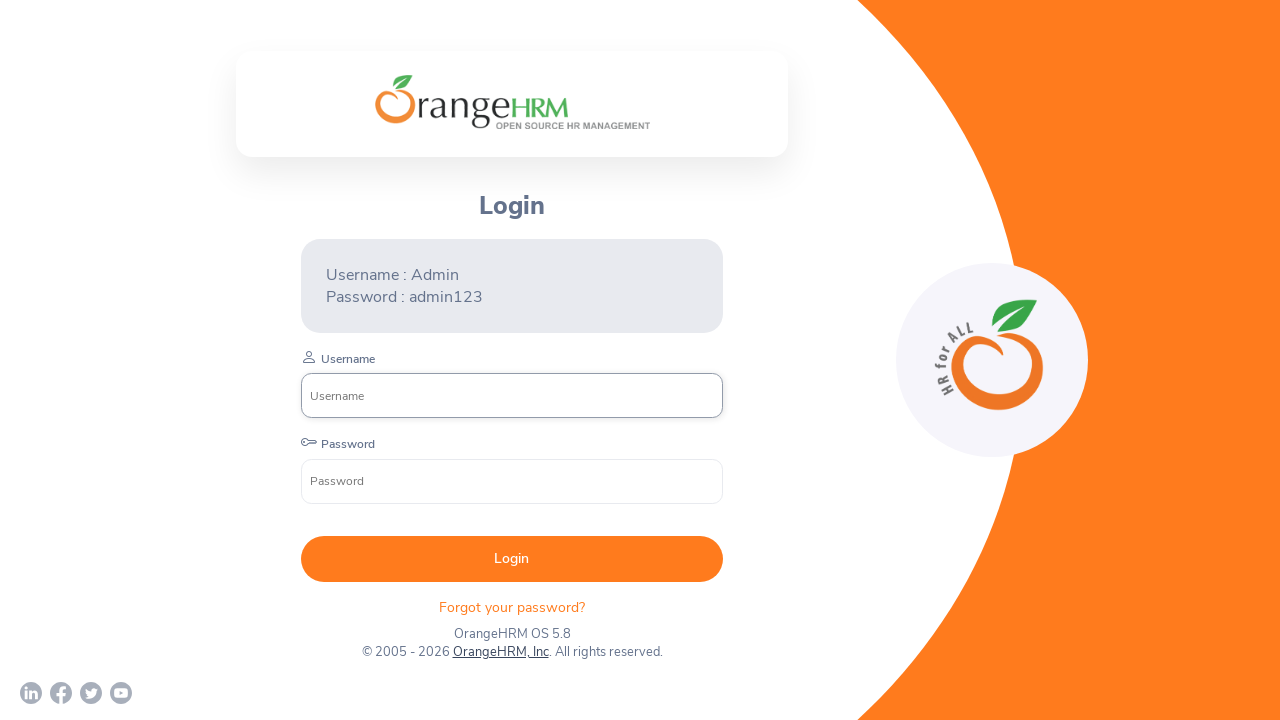

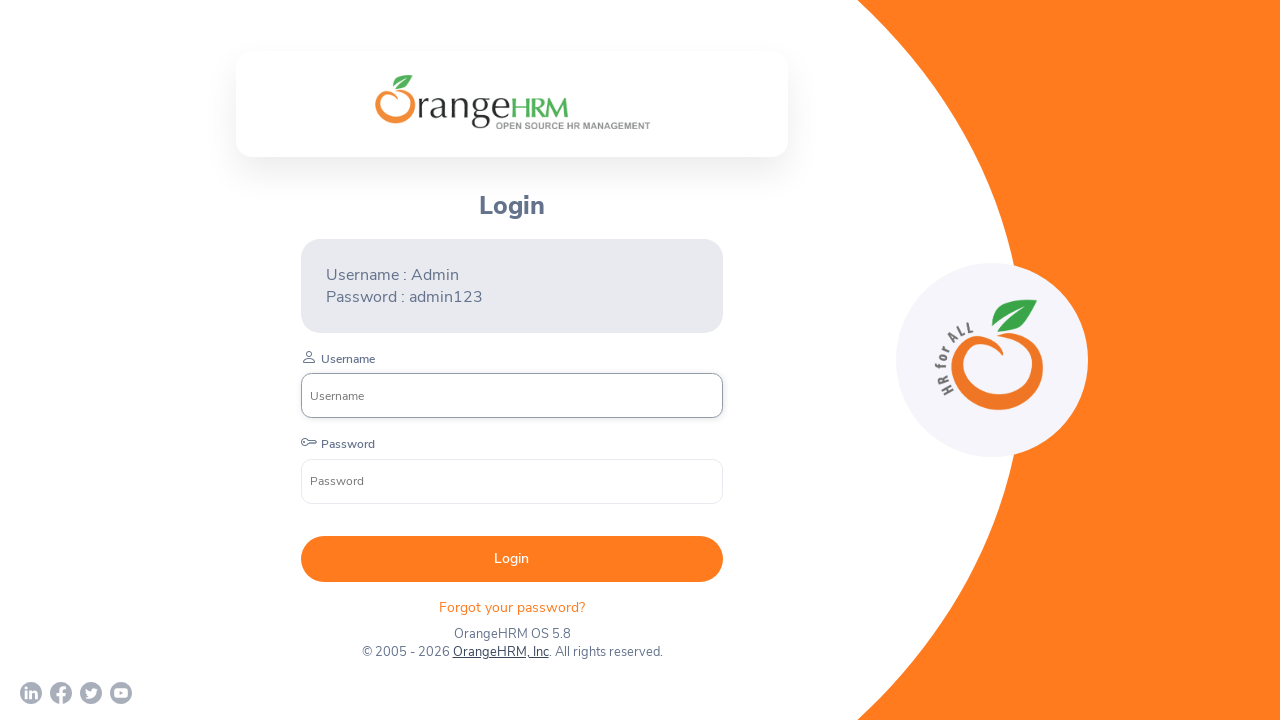